Tests adding specific grocery items to cart by browsing the product list and clicking ADD TO CART for Cauliflower and Cucumber items on a practice e-commerce site.

Starting URL: https://rahulshettyacademy.com/seleniumPractise/#/

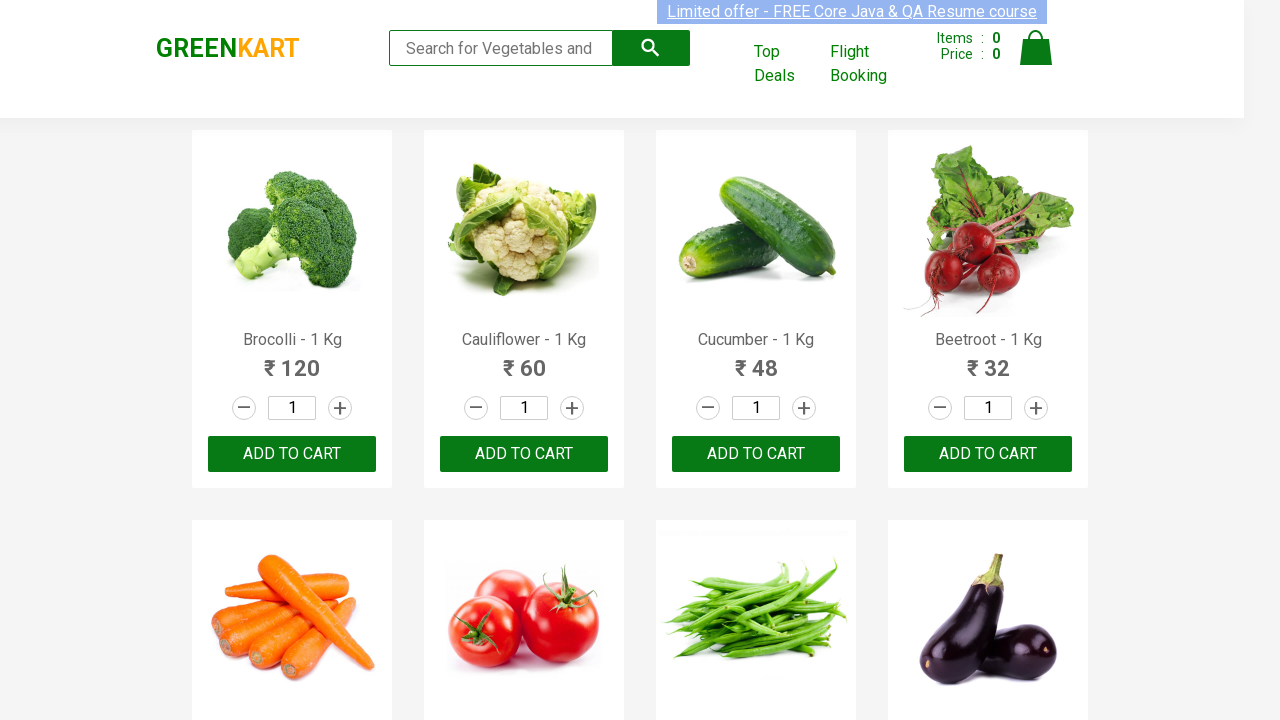

Waited for product list to load
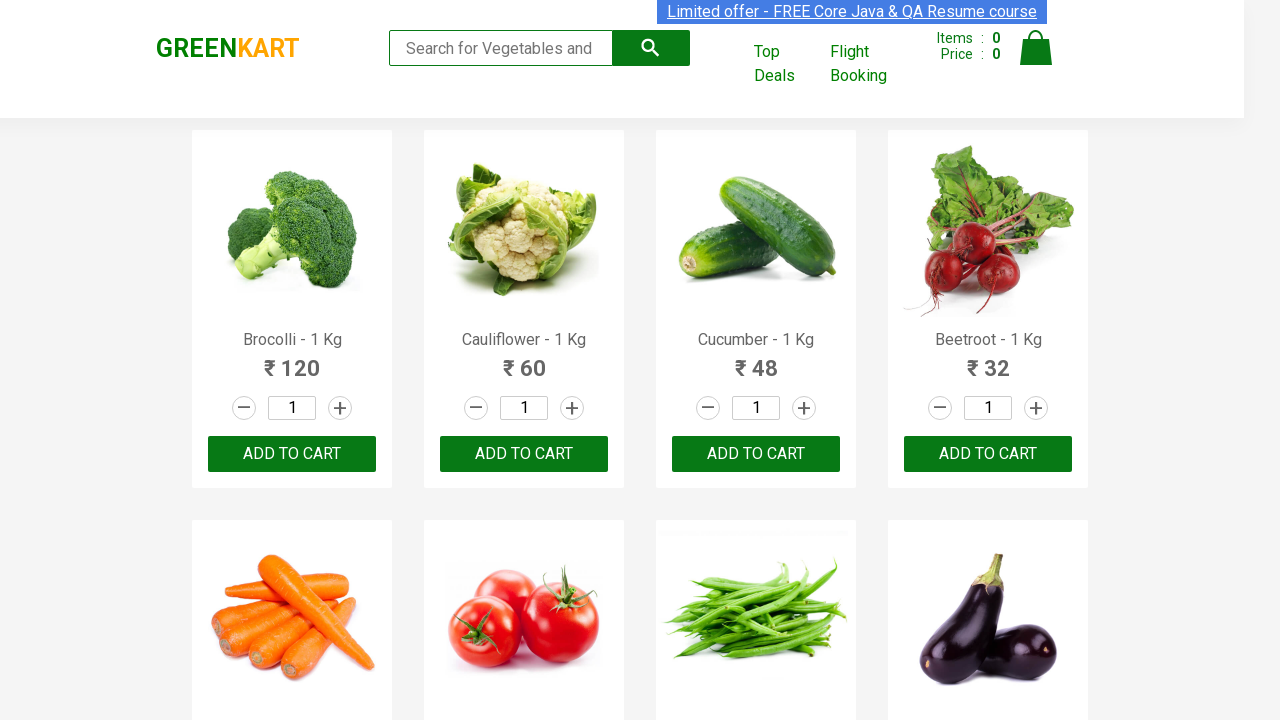

Retrieved all product elements from the page
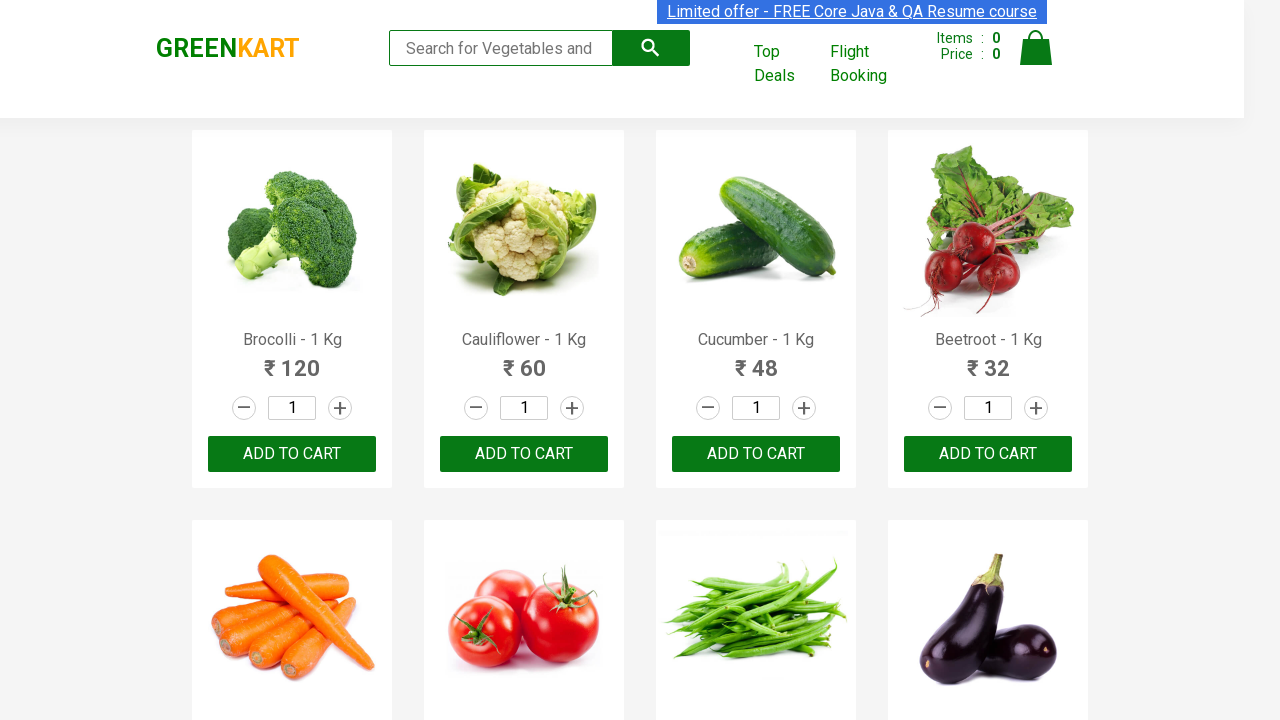

Extracted product name: Brocolli - 1 Kg
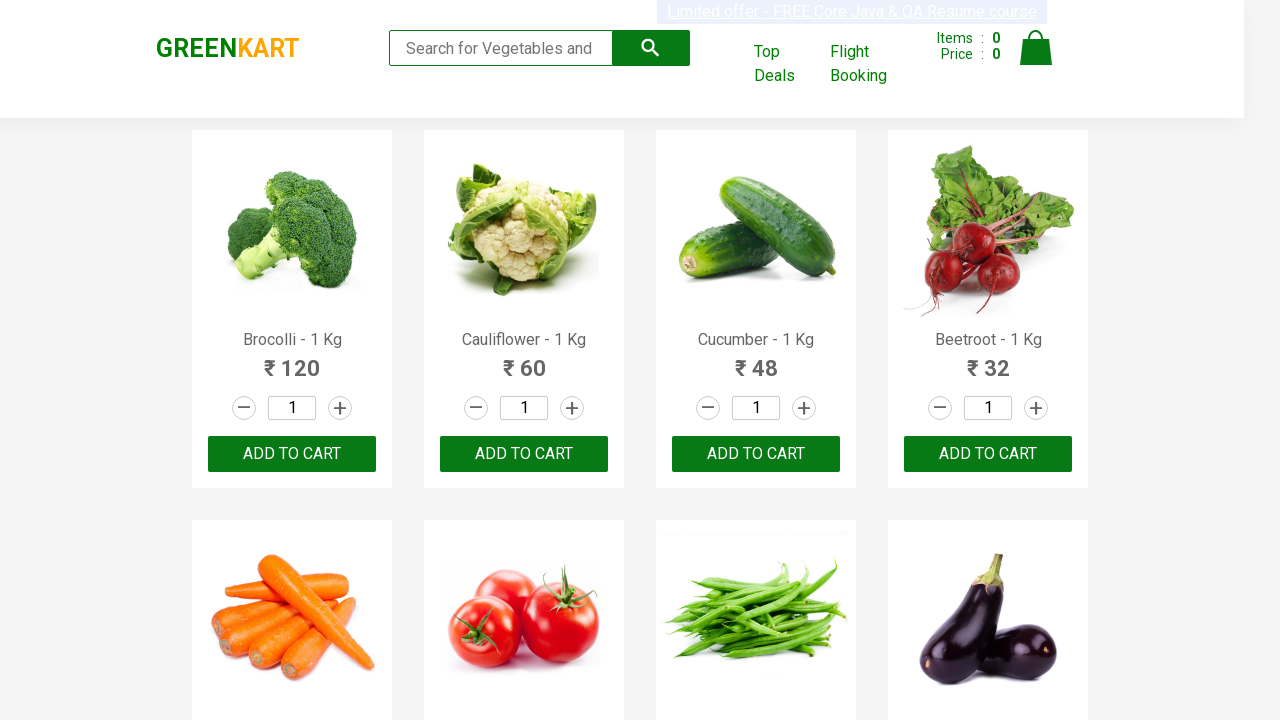

Extracted product name: Cauliflower - 1 Kg
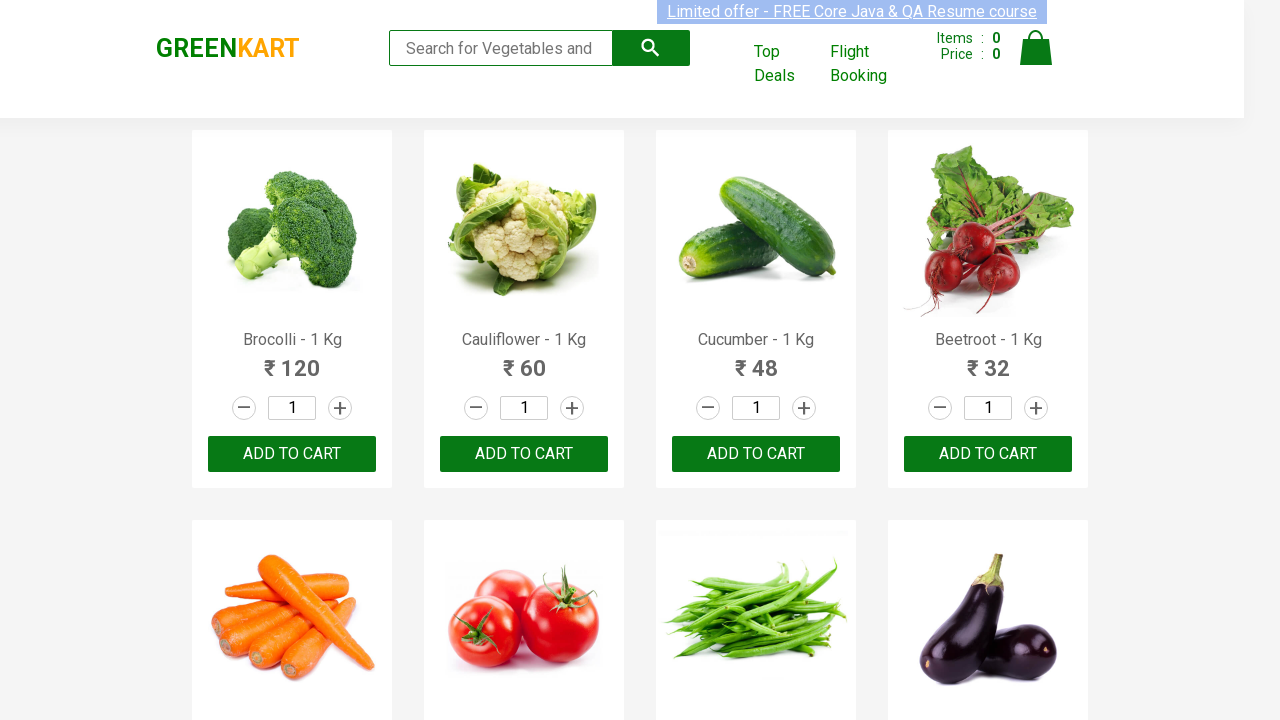

Extracted product name: Cucumber - 1 Kg
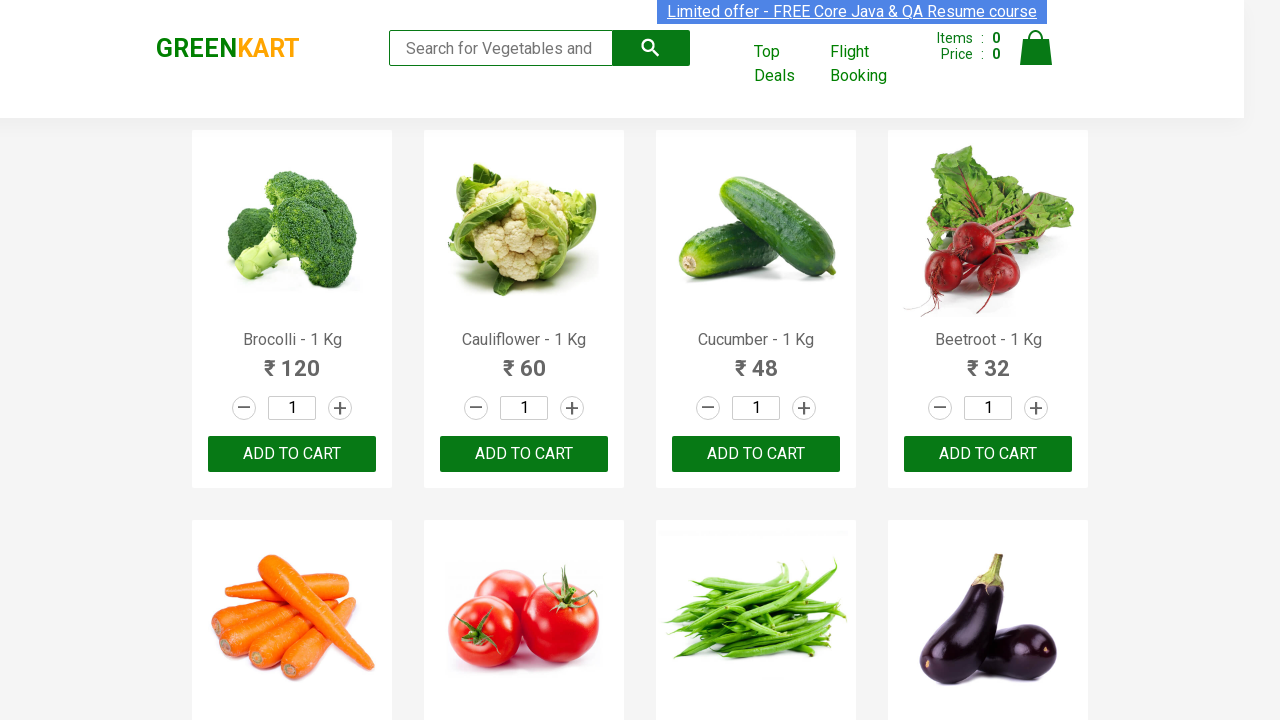

Extracted product name: Beetroot - 1 Kg
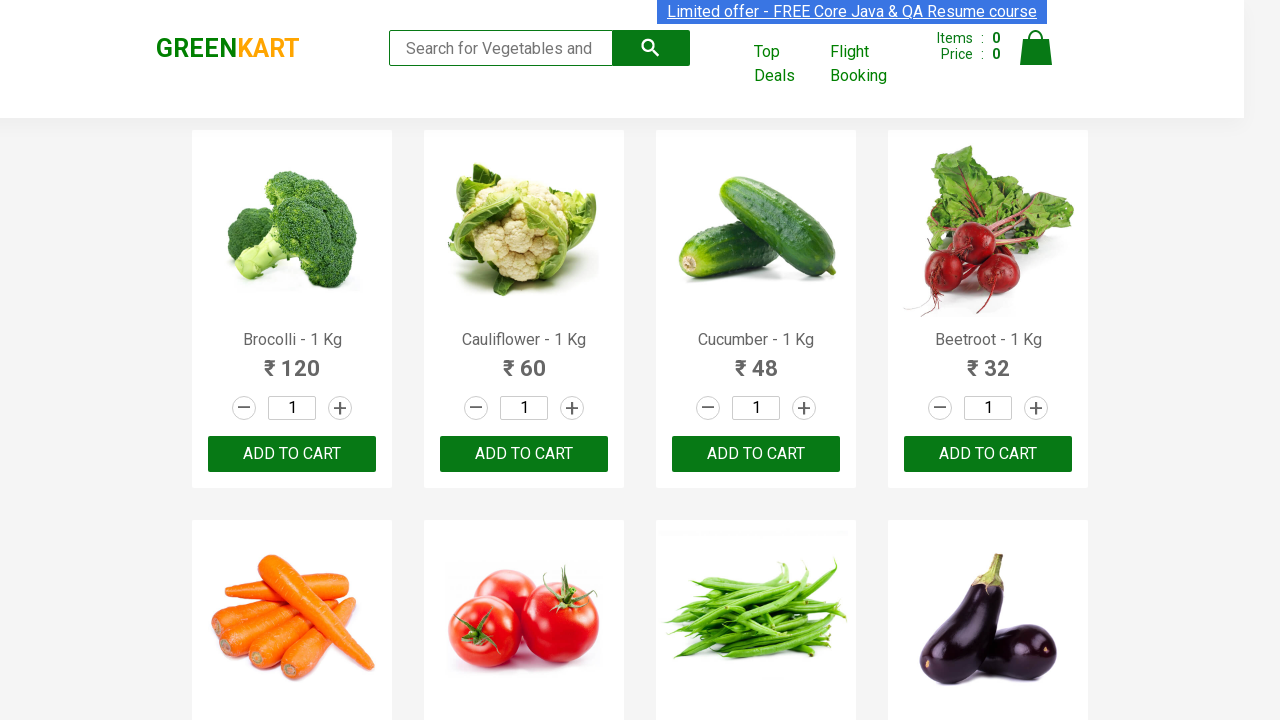

Extracted product name: Carrot - 1 Kg
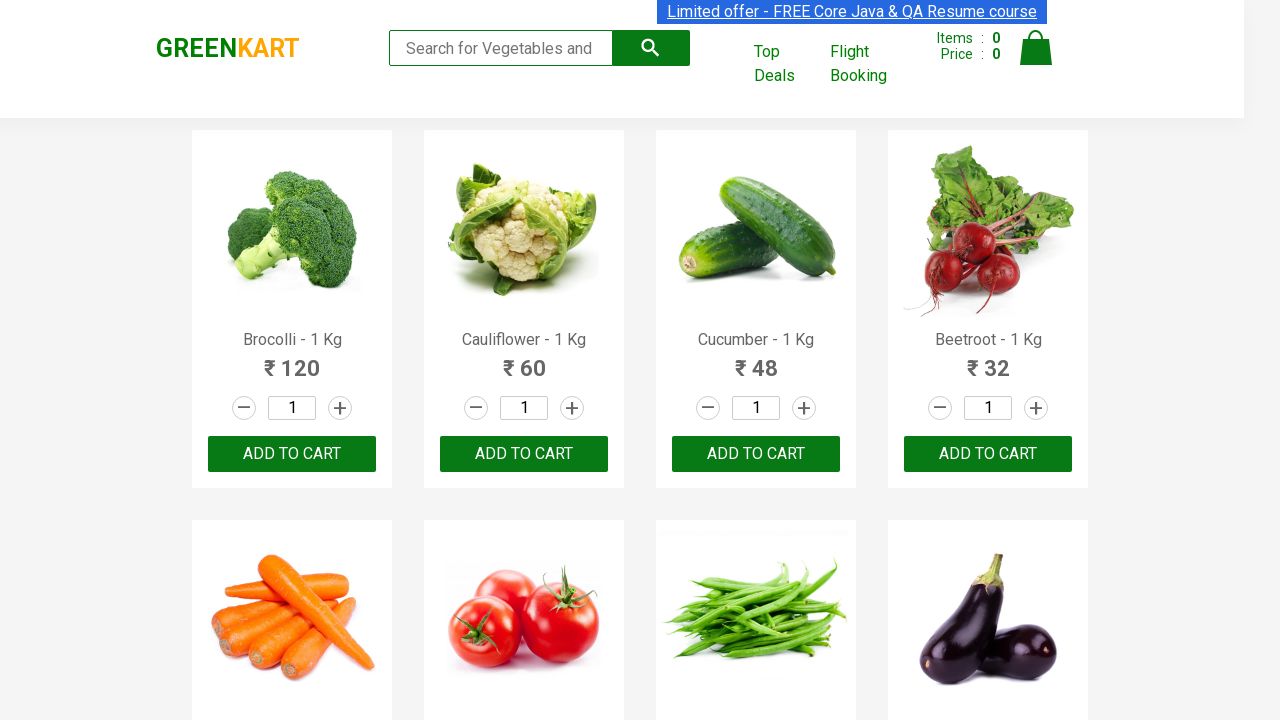

Extracted product name: Tomato - 1 Kg
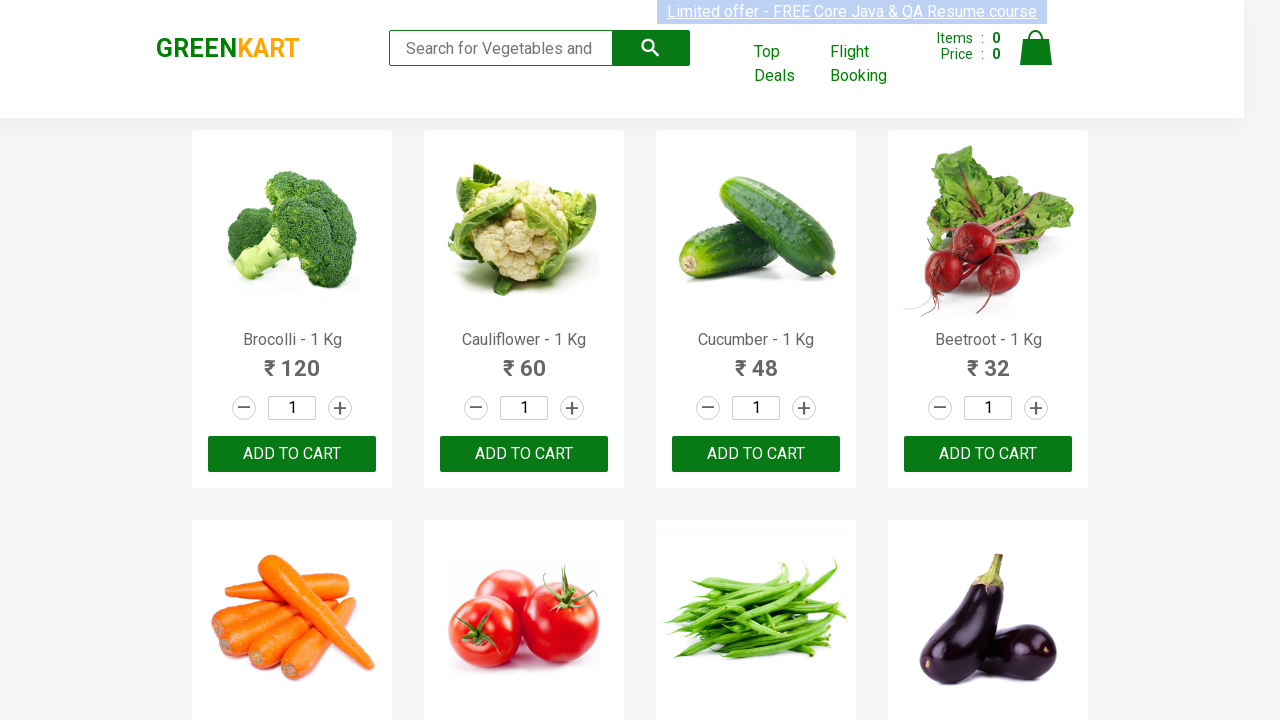

Extracted product name: Beans - 1 Kg
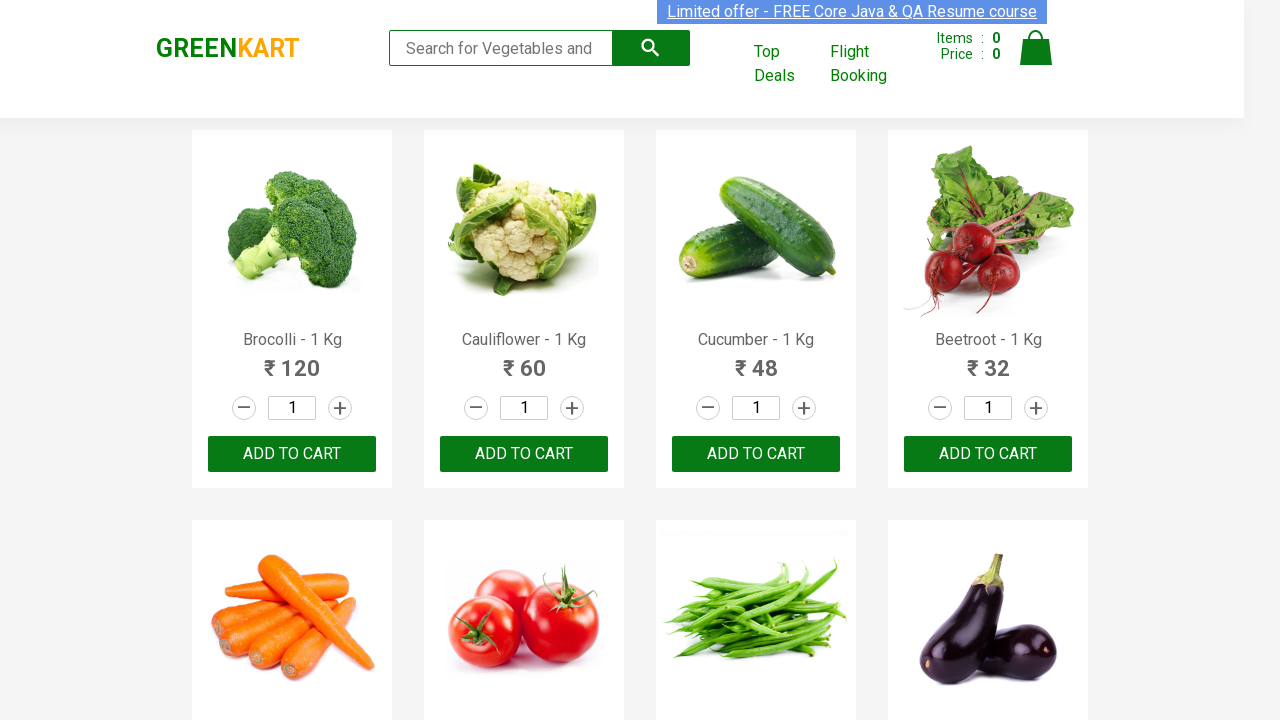

Extracted product name: Brinjal - 1 Kg
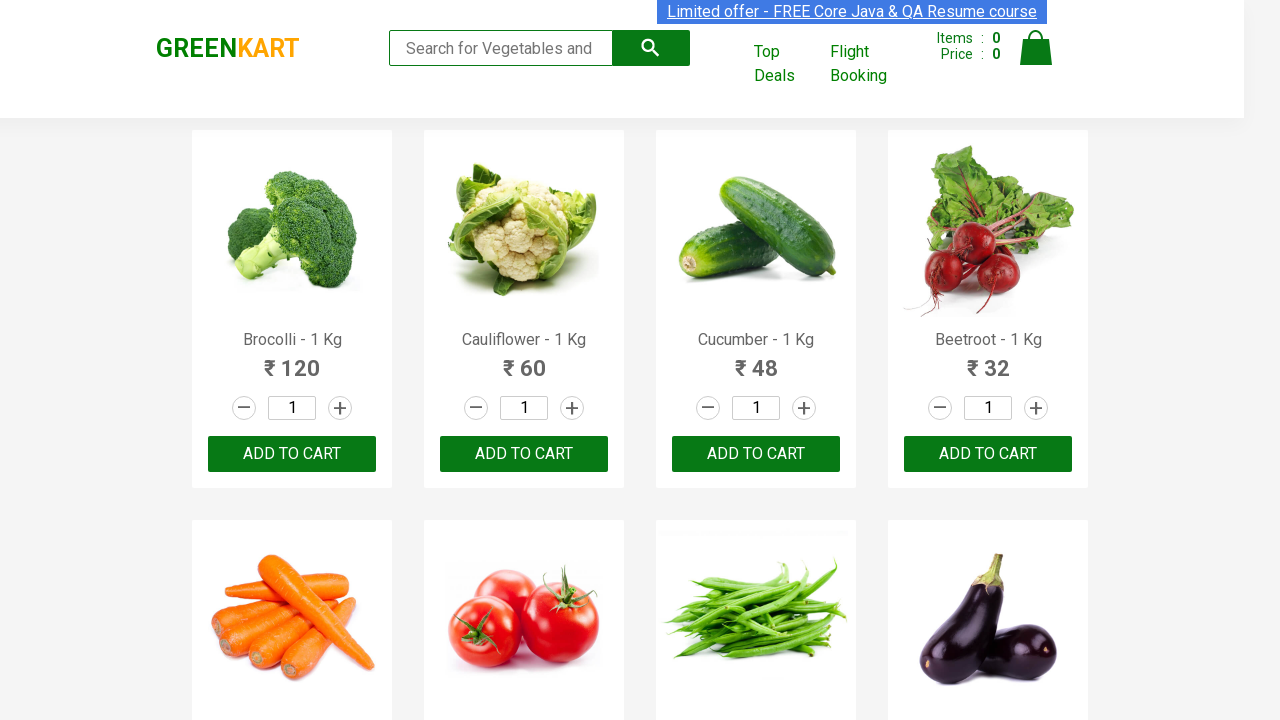

Extracted product name: Capsicum
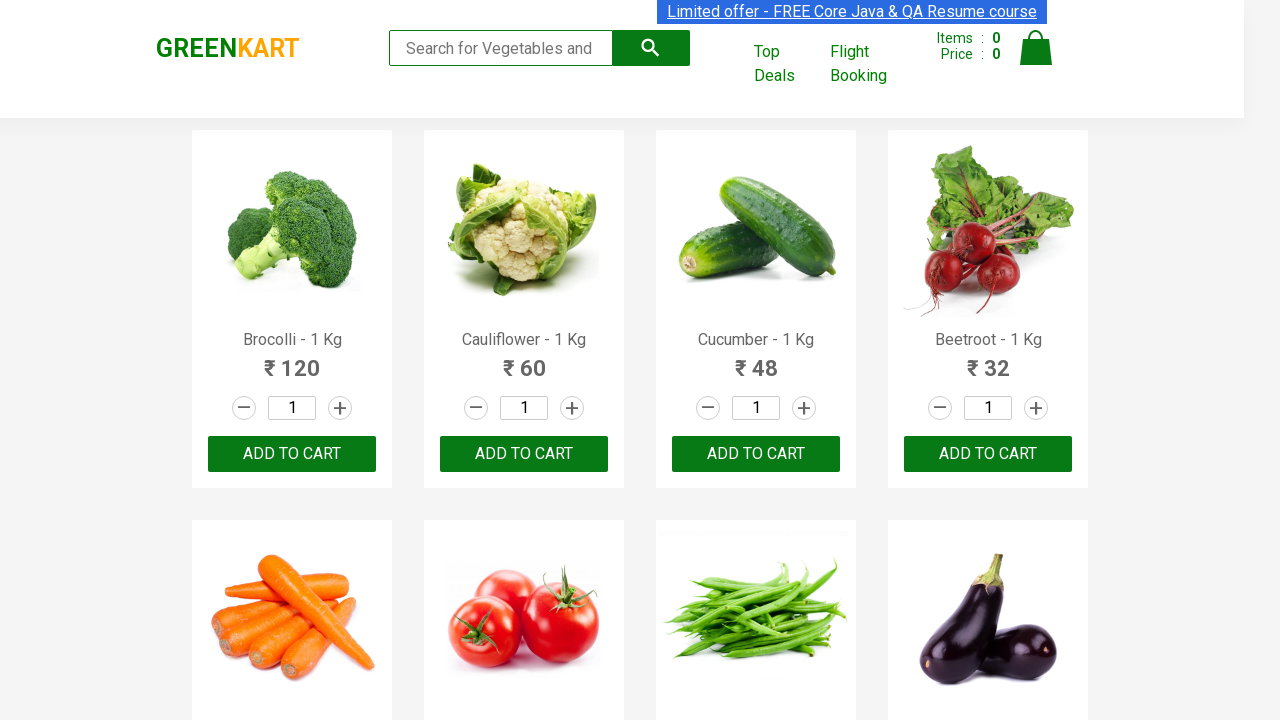

Extracted product name: Mushroom - 1 Kg
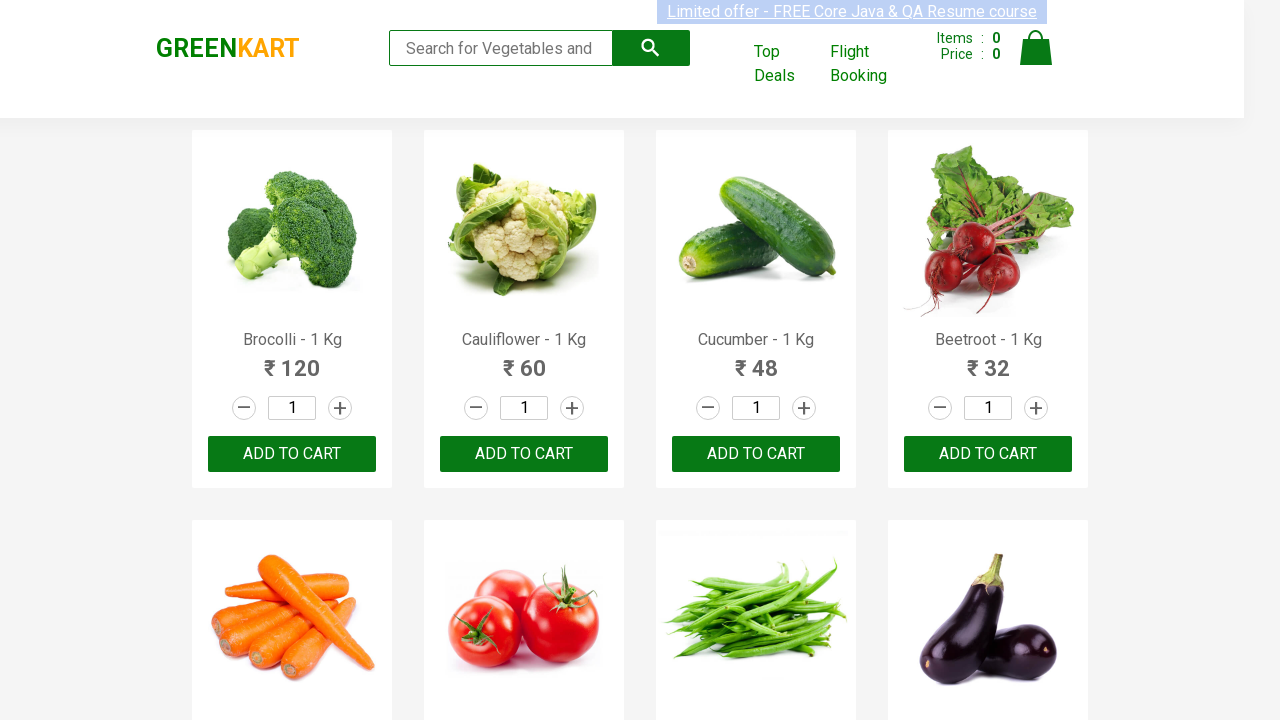

Extracted product name: Potato - 1 Kg
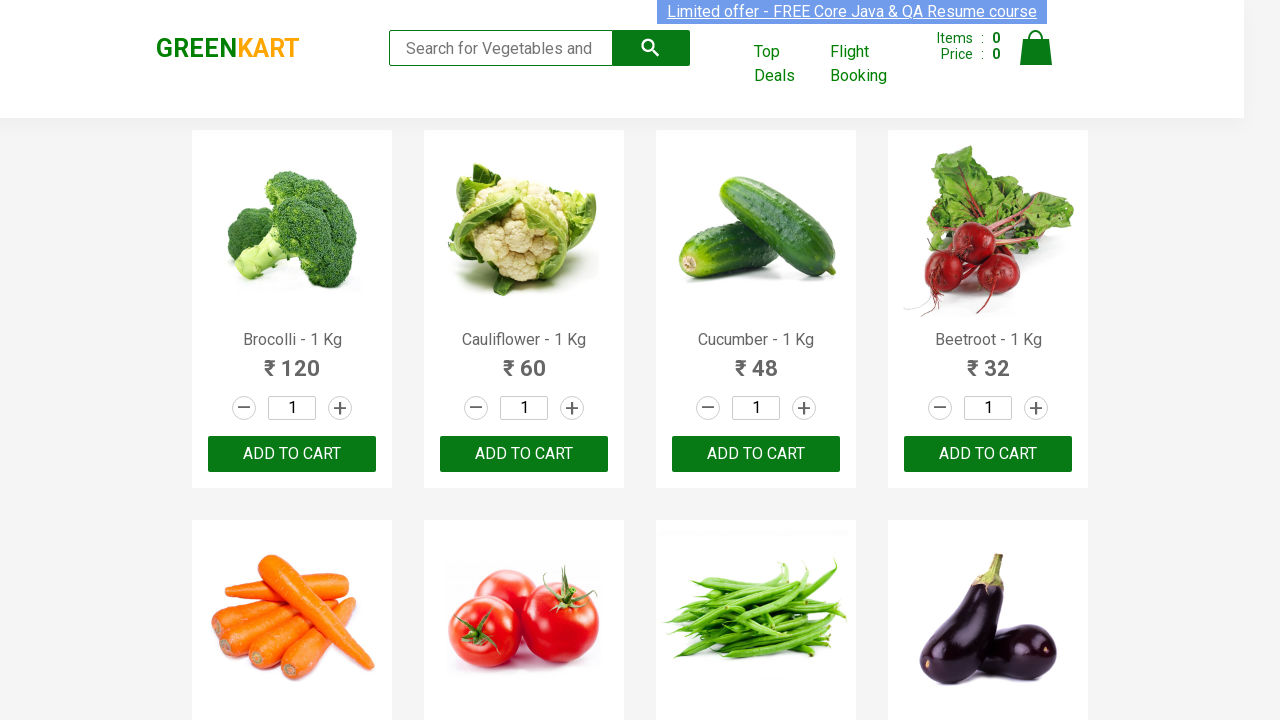

Extracted product name: Pumpkin - 1 Kg
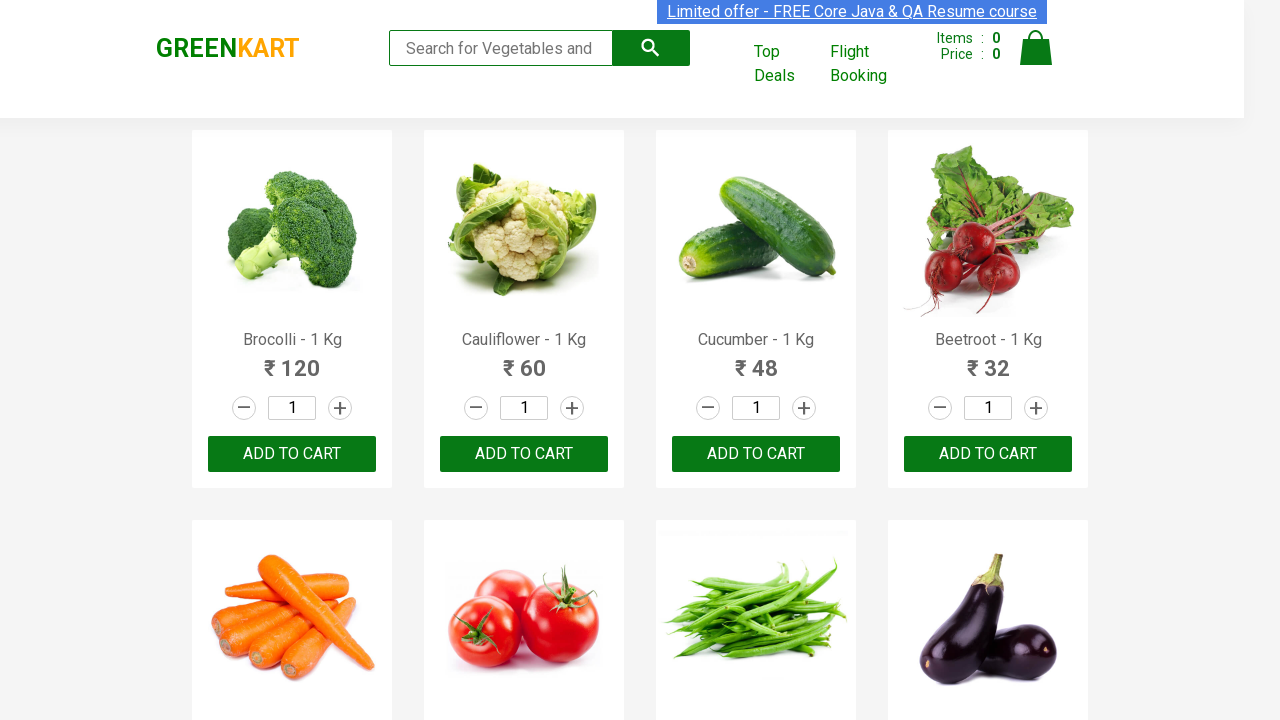

Extracted product name: Corn - 1 Kg
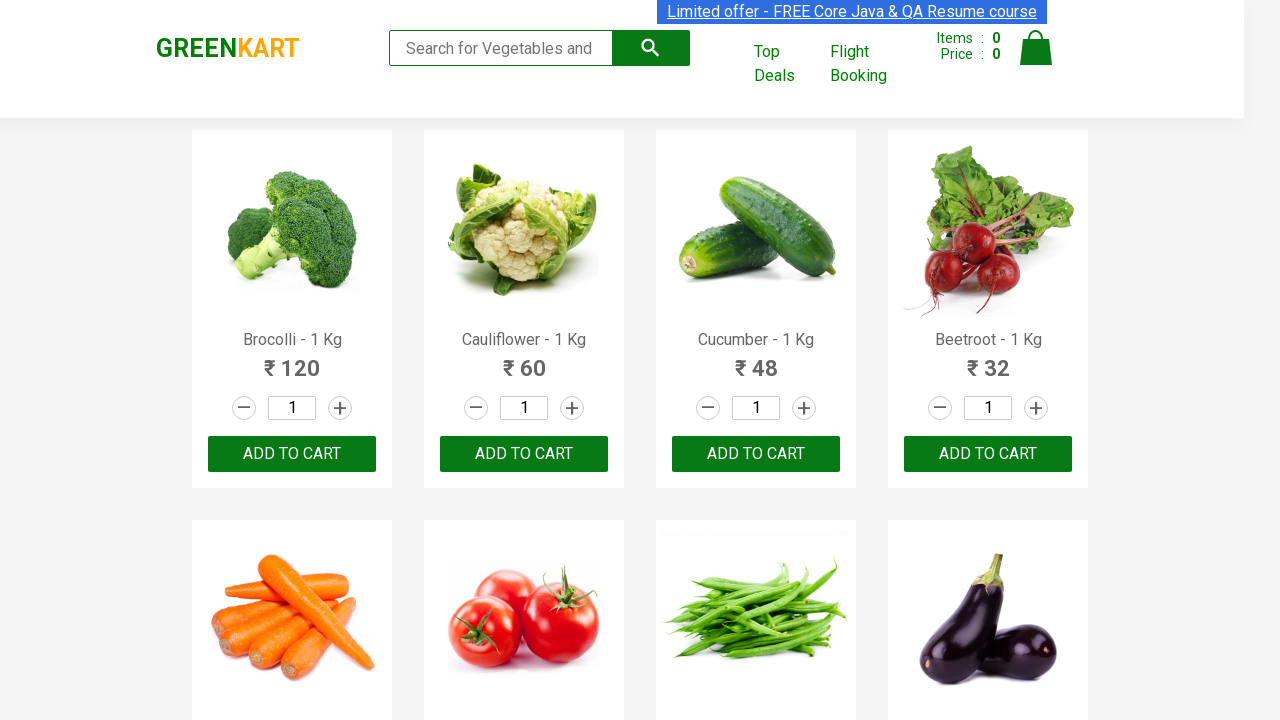

Extracted product name: Onion - 1 Kg
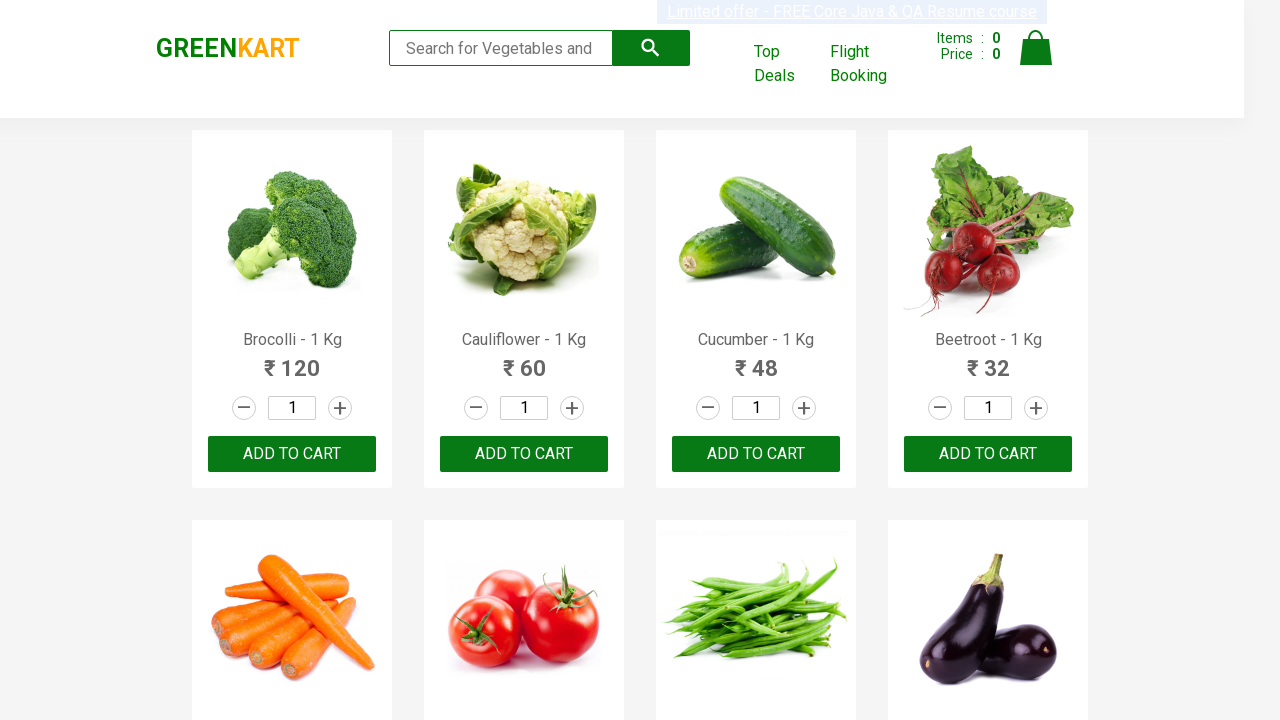

Extracted product name: Apple - 1 Kg
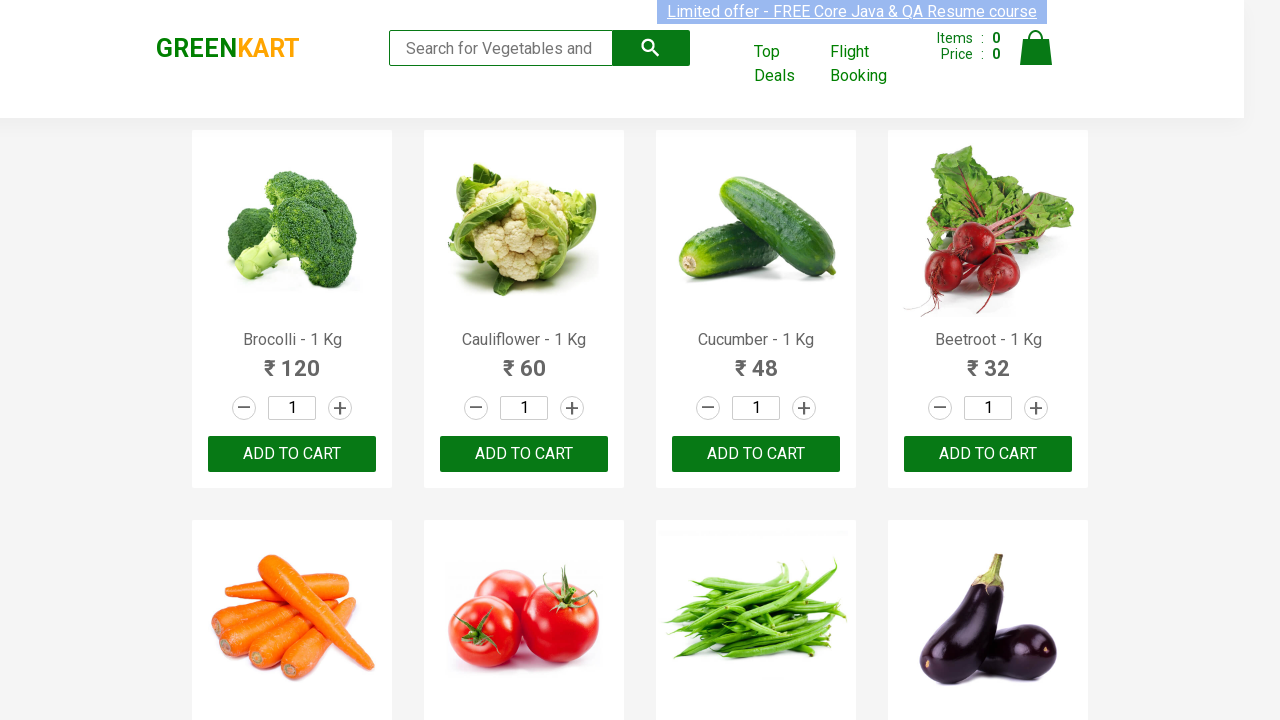

Extracted product name: Banana - 1 Kg
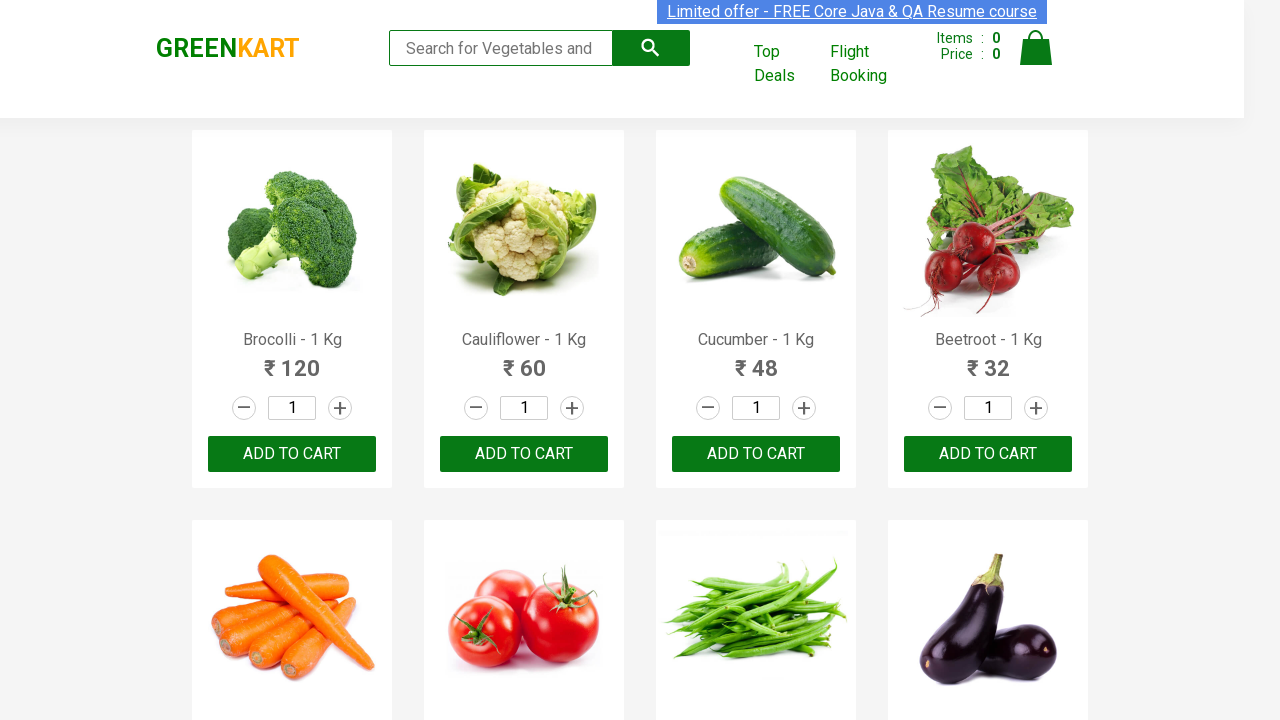

Extracted product name: Grapes - 1 Kg
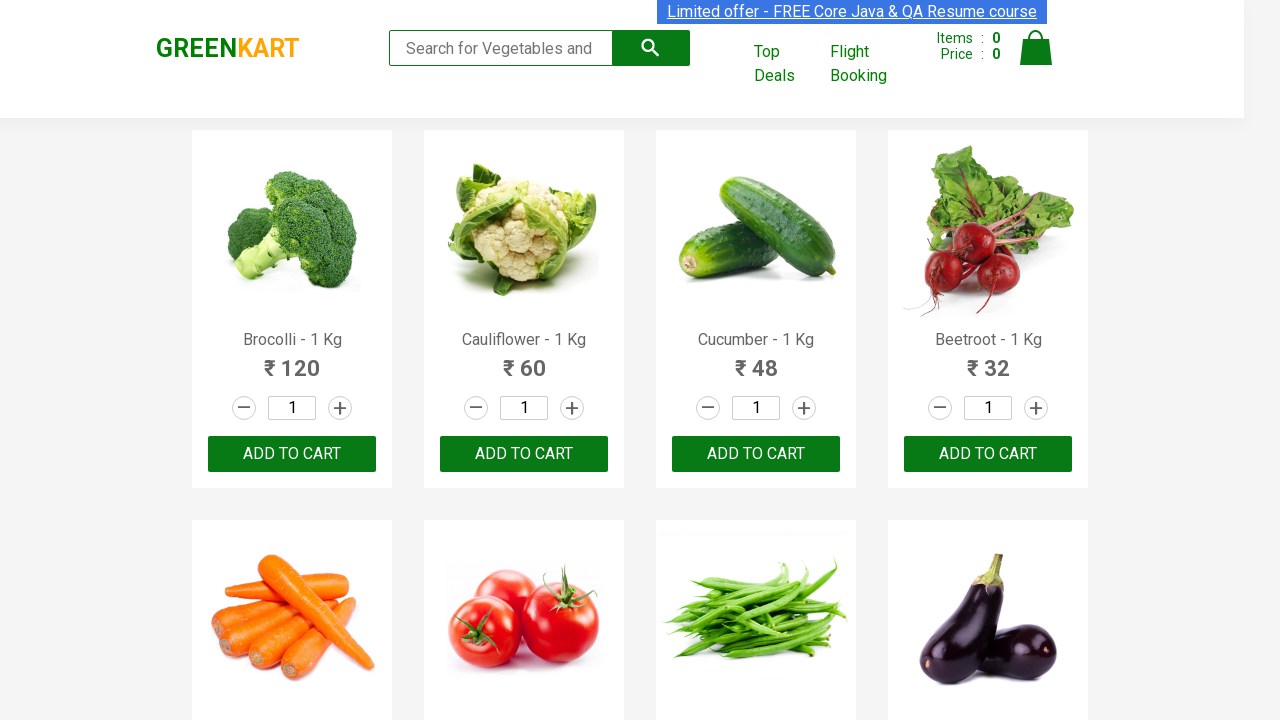

Extracted product name: Mango - 1 Kg
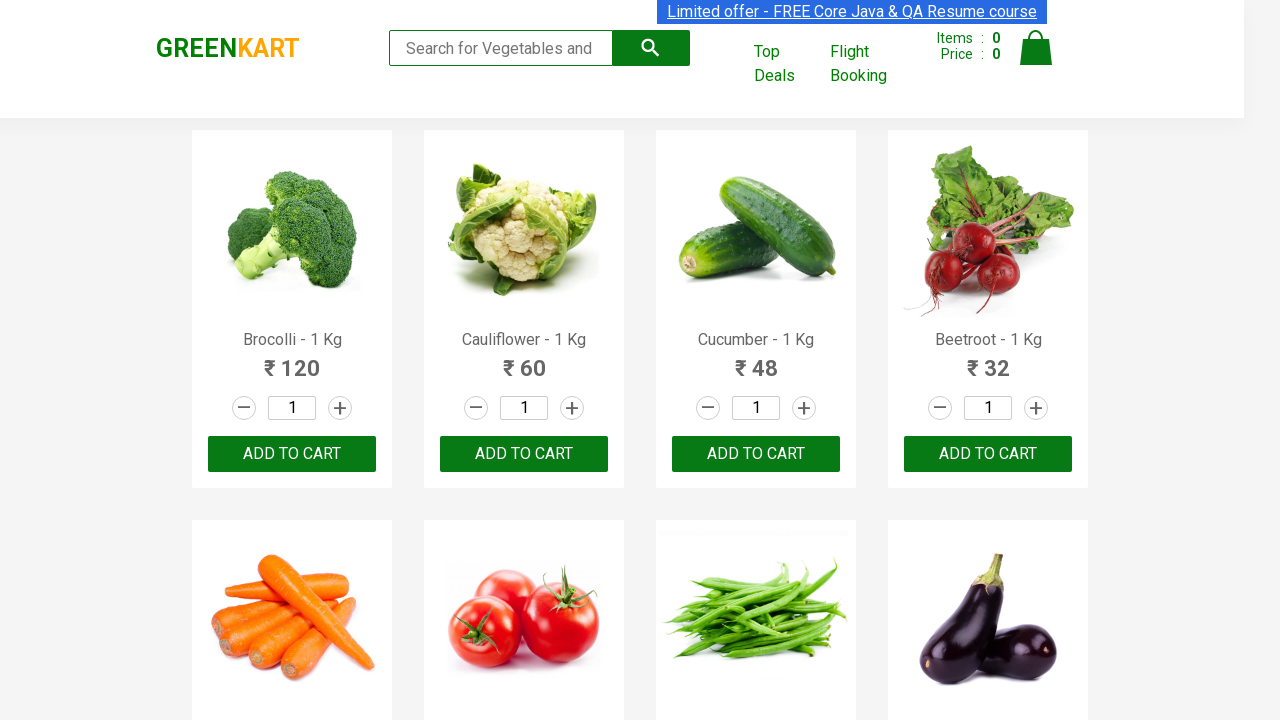

Extracted product name: Musk Melon - 1 Kg
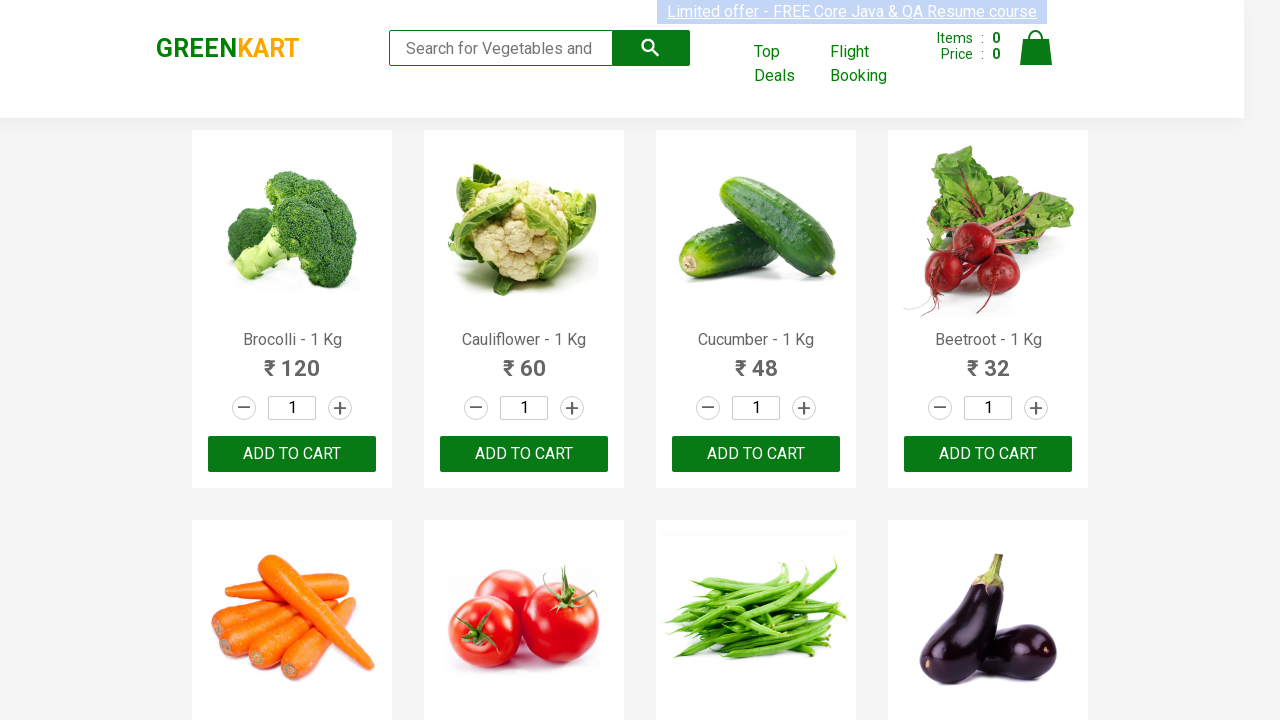

Extracted product name: Orange - 1 Kg
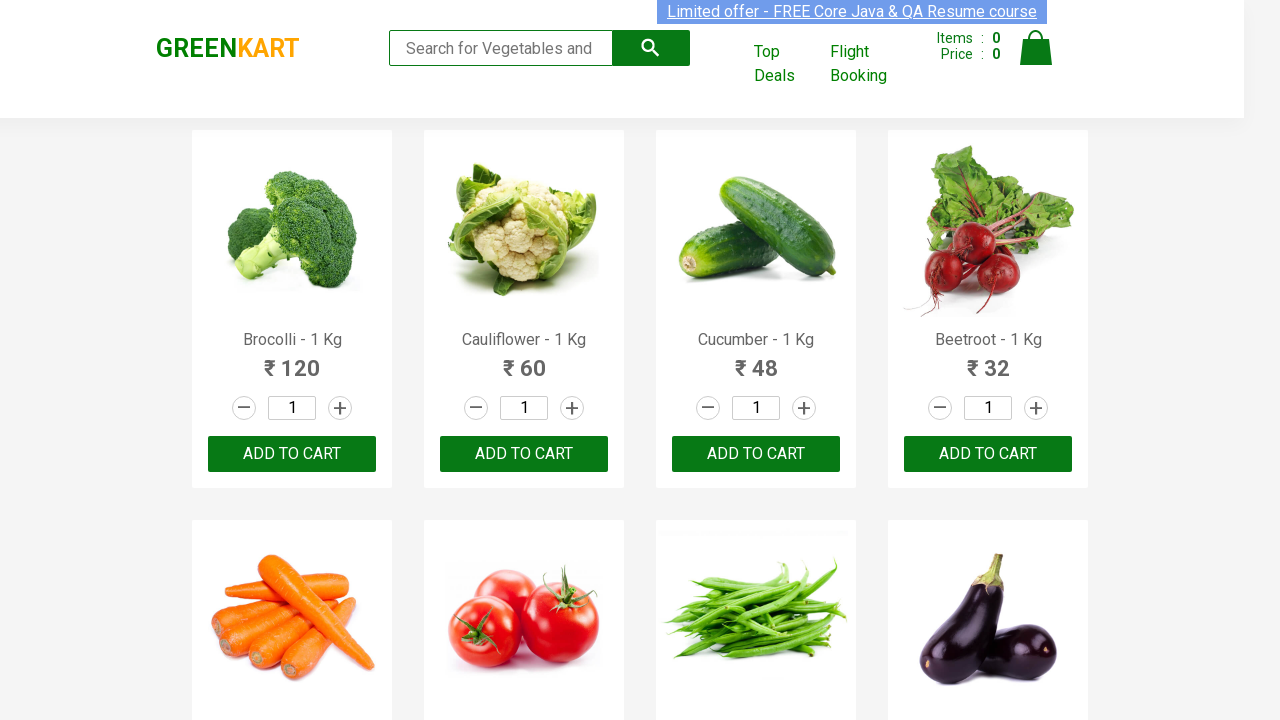

Extracted product name: Pears - 1 Kg
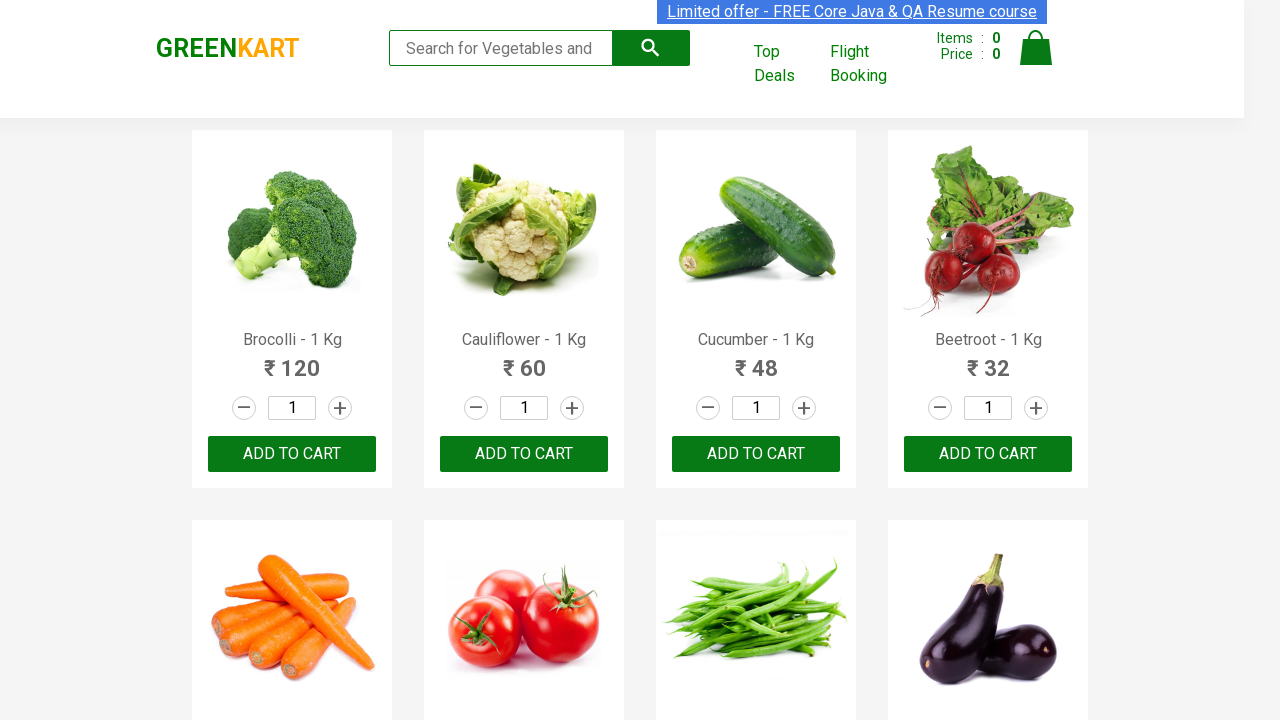

Extracted product name: Pomegranate - 1 Kg
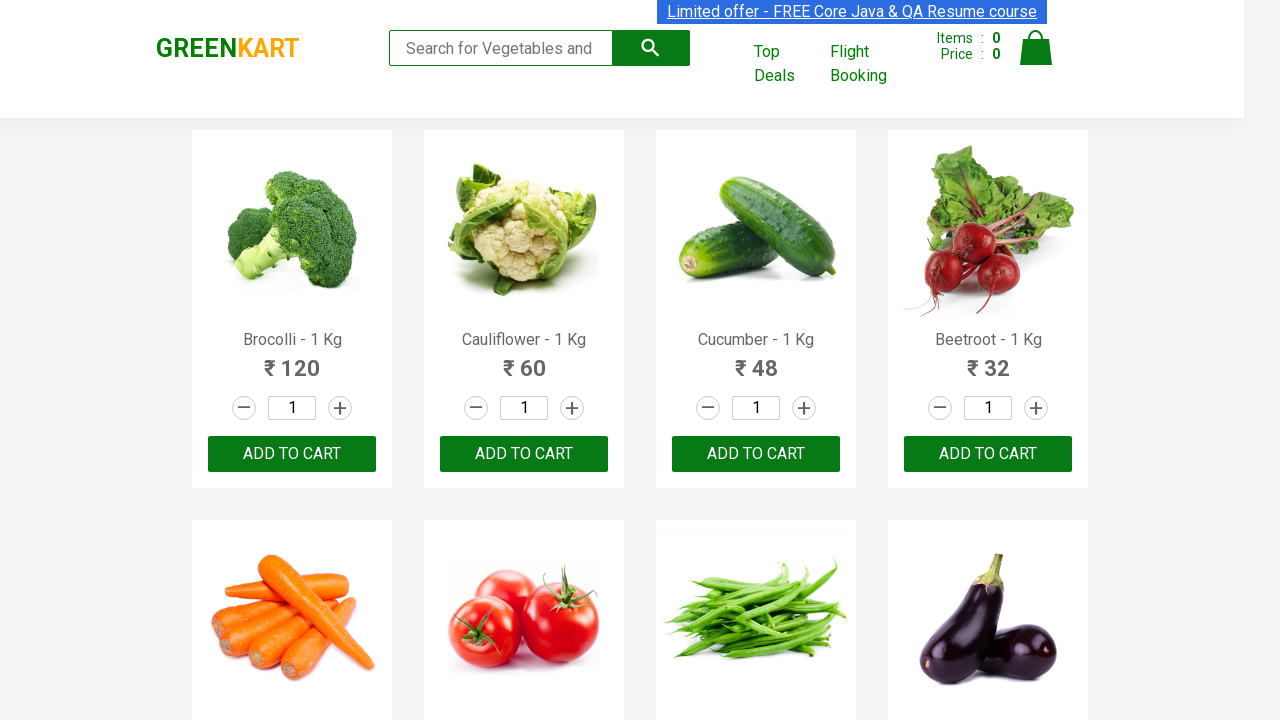

Extracted product name: Raspberry - 1/4 Kg
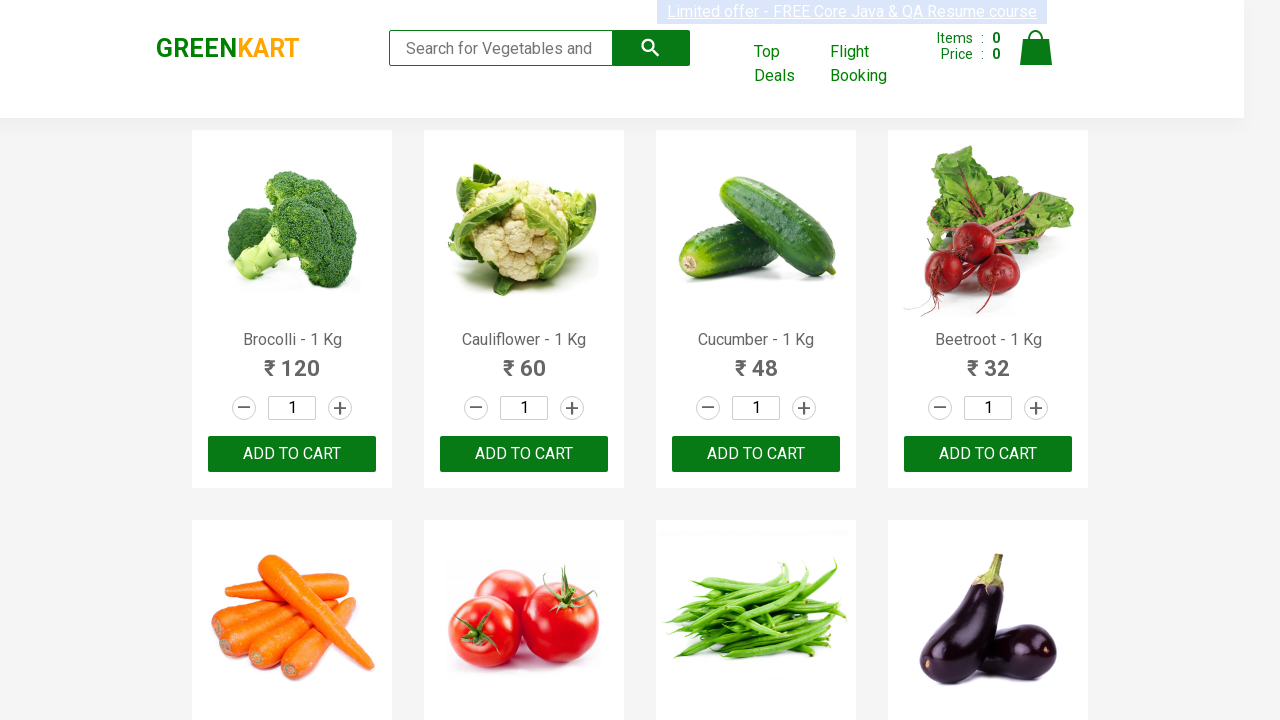

Extracted product name: Strawberry - 1/4 Kg
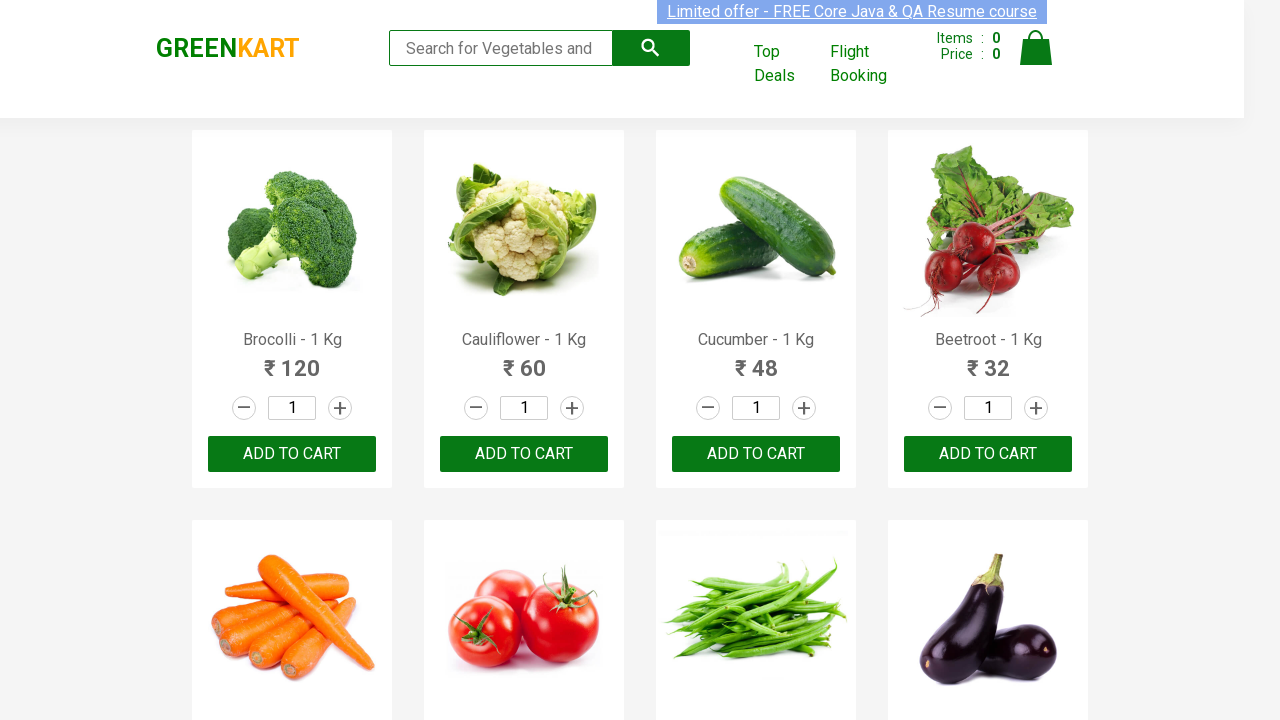

Extracted product name: Water Melon - 1 Kg
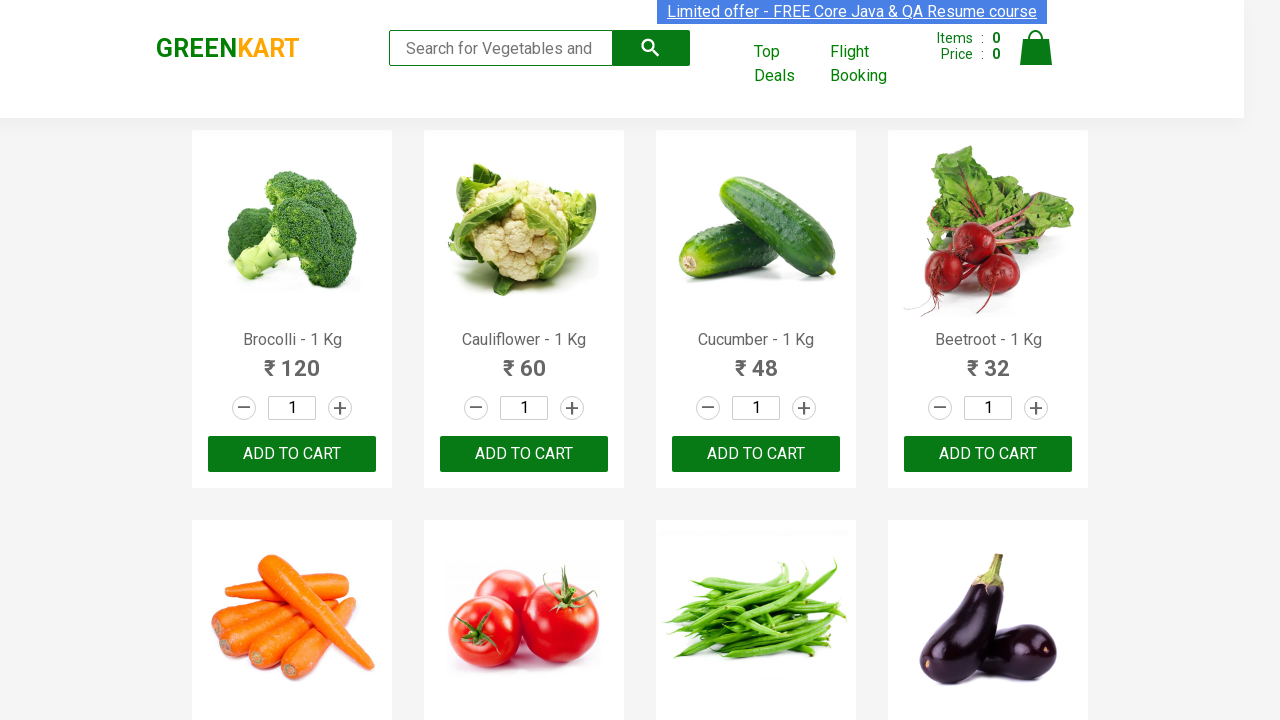

Extracted product name: Almonds - 1/4 Kg
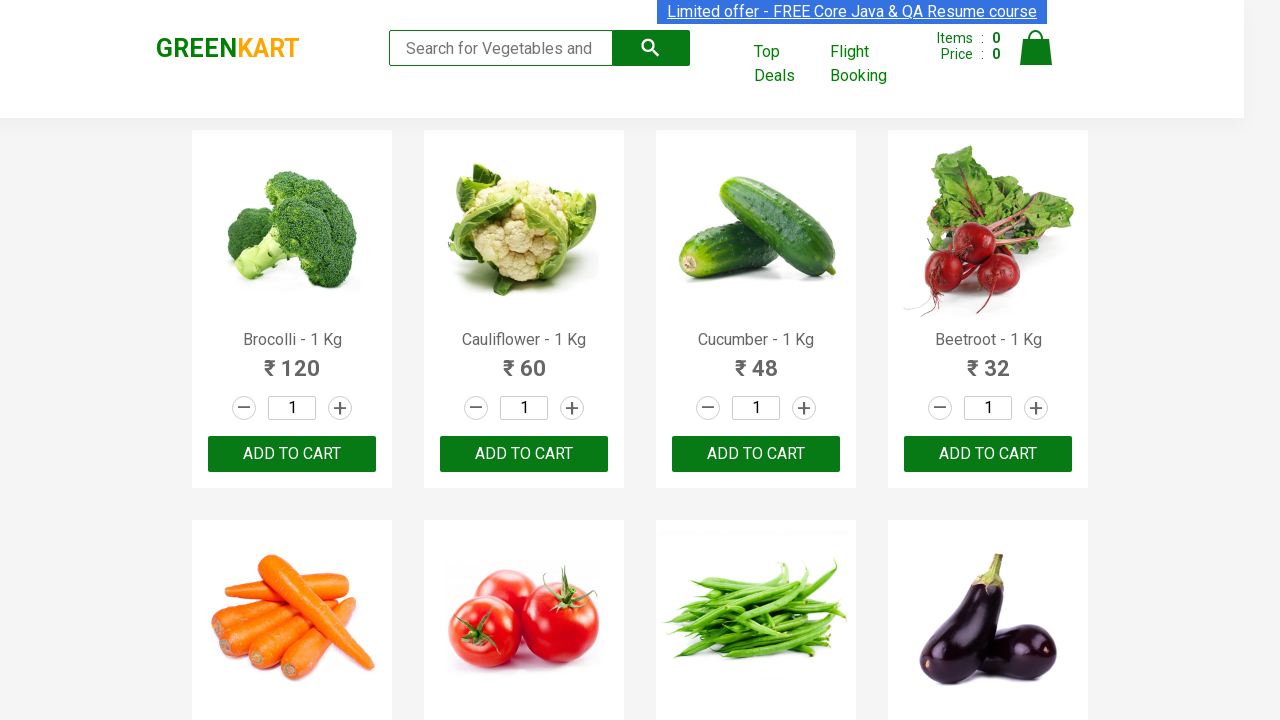

Extracted product name: Pista - 1/4 Kg
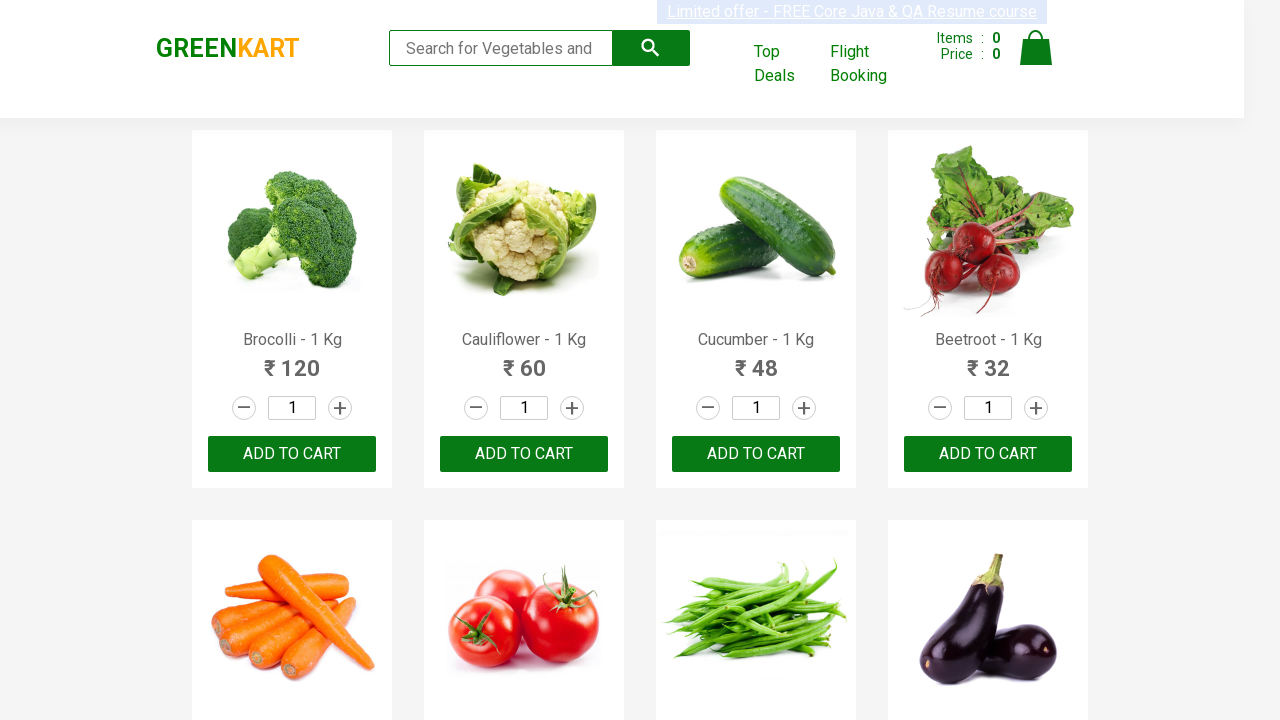

Extracted product name: Nuts Mixture - 1 Kg
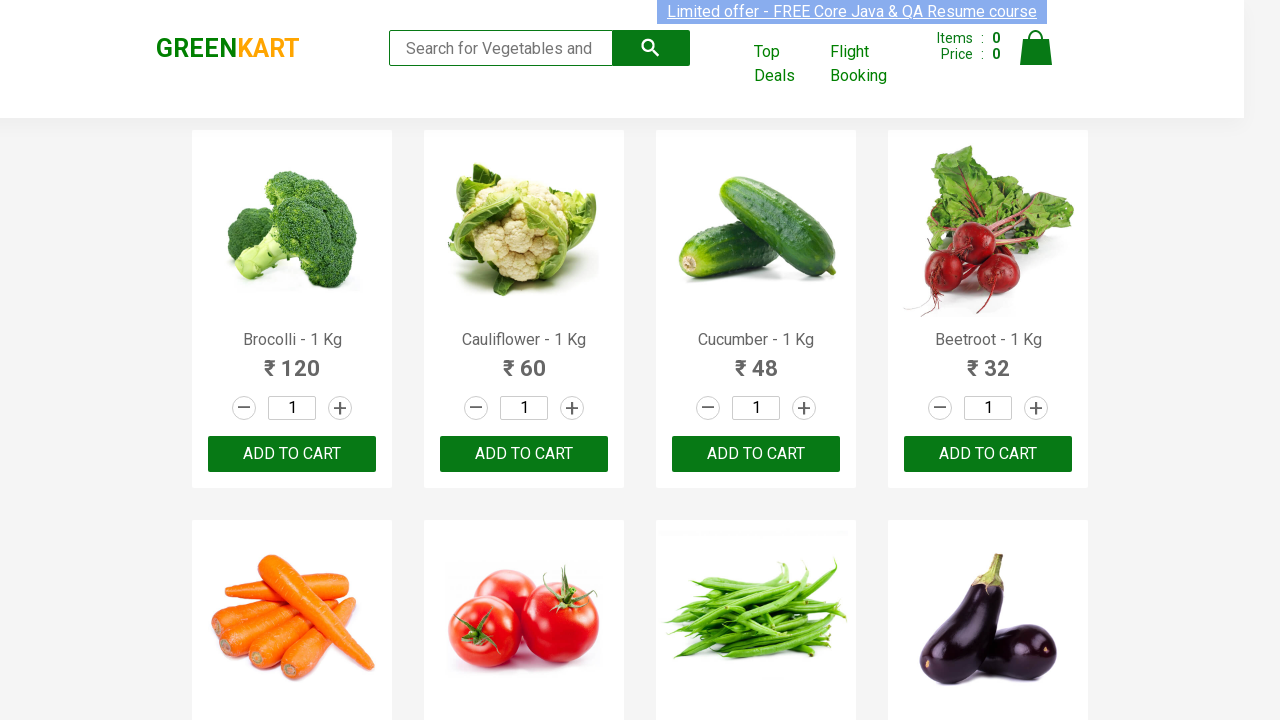

Extracted product name: Cashews - 1 Kg
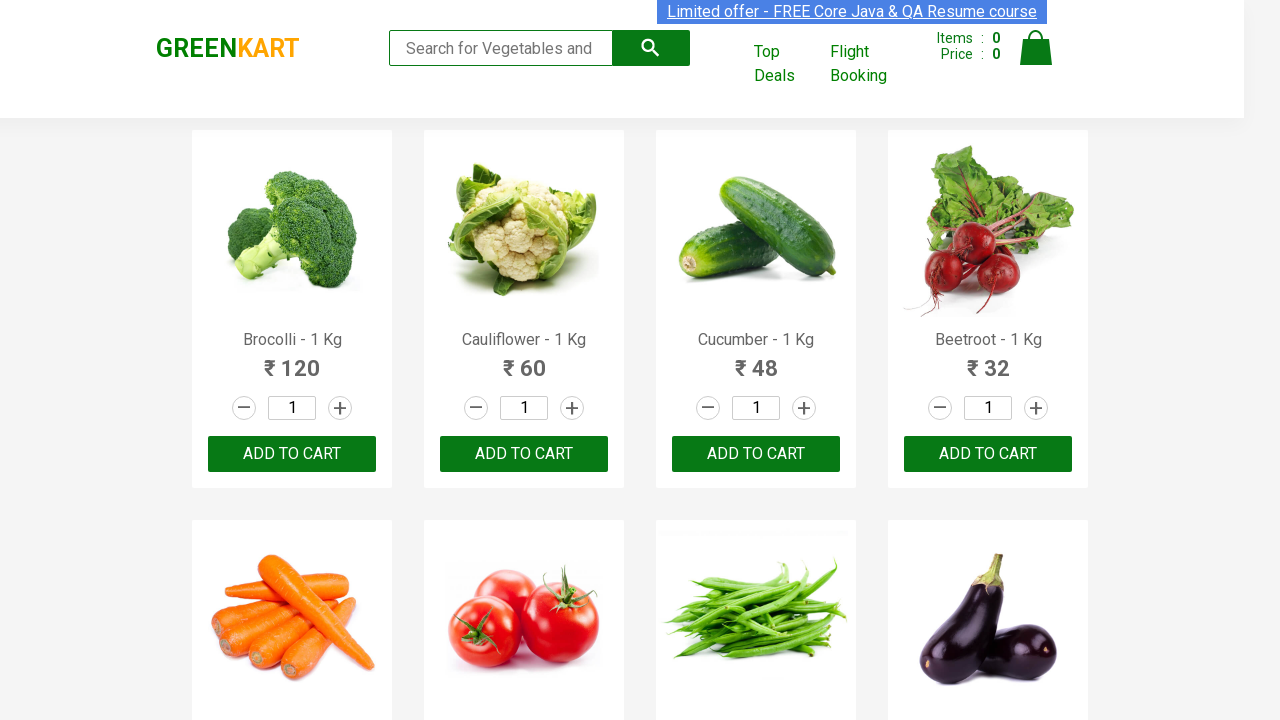

Extracted product name: Walnuts - 1/4 Kg
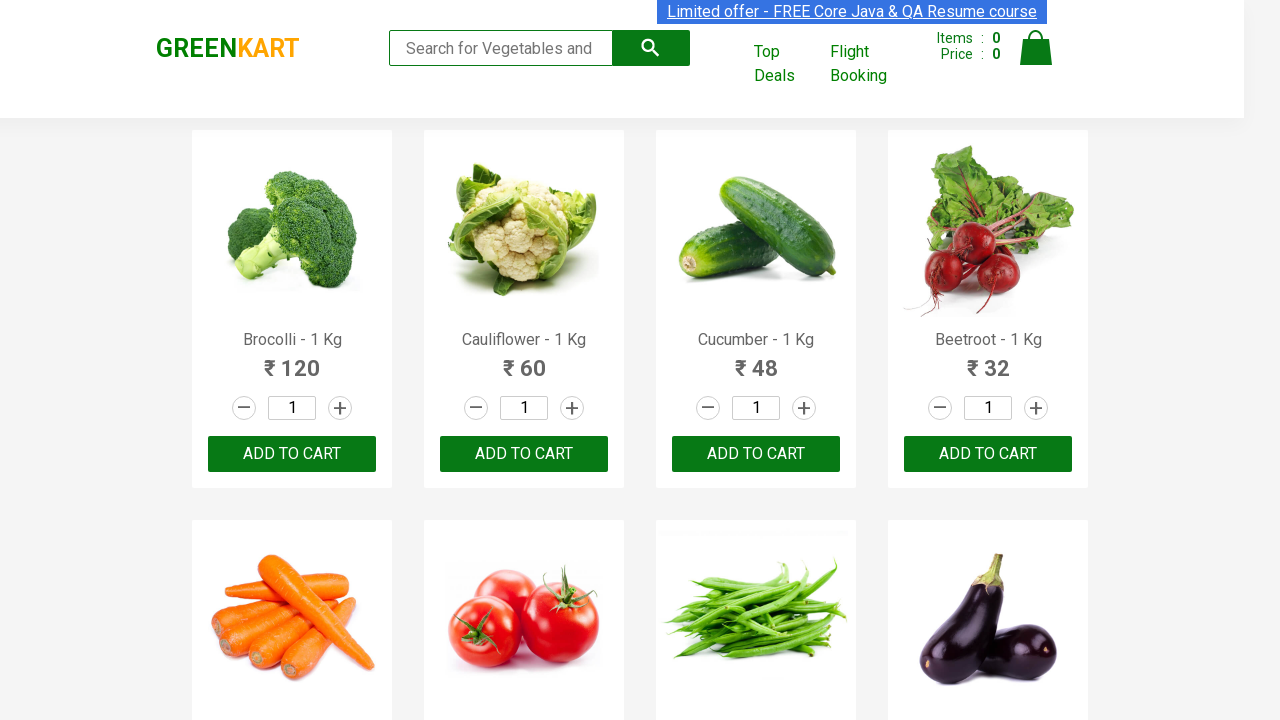

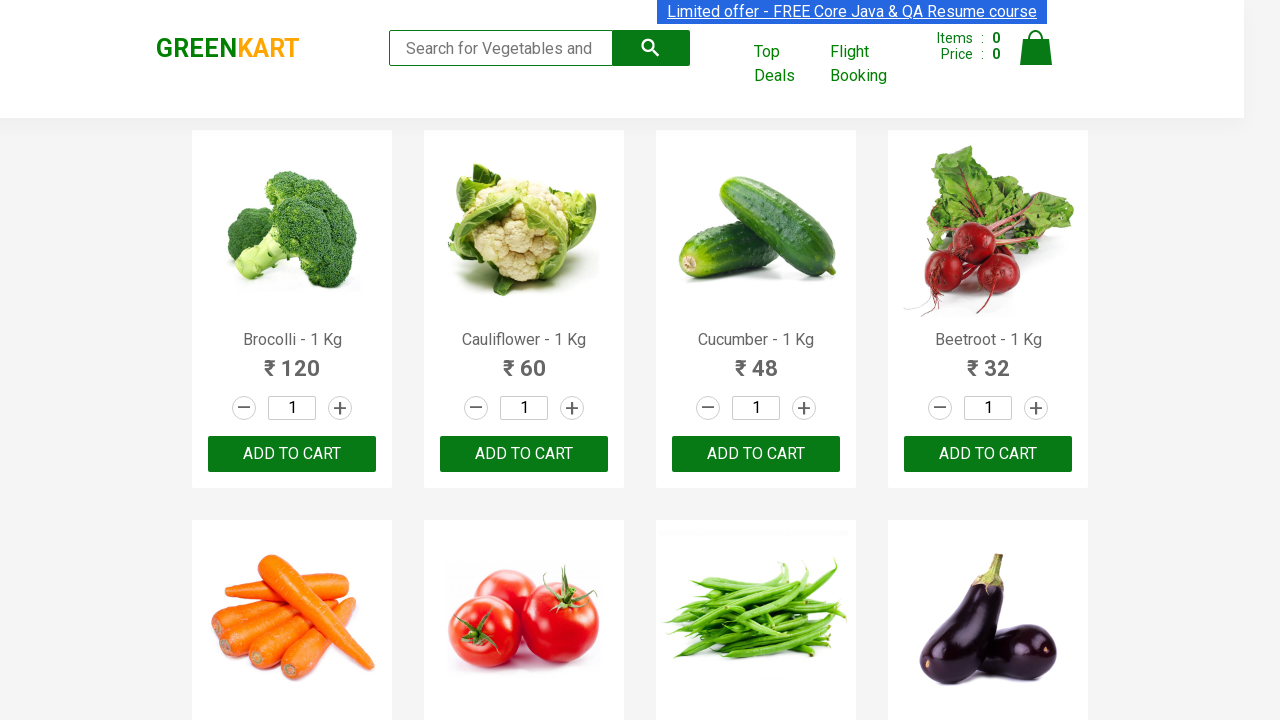